Tests the name input field's maxlength attribute by attempting to enter a very long string.

Starting URL: https://practice.qabrains.com/registration

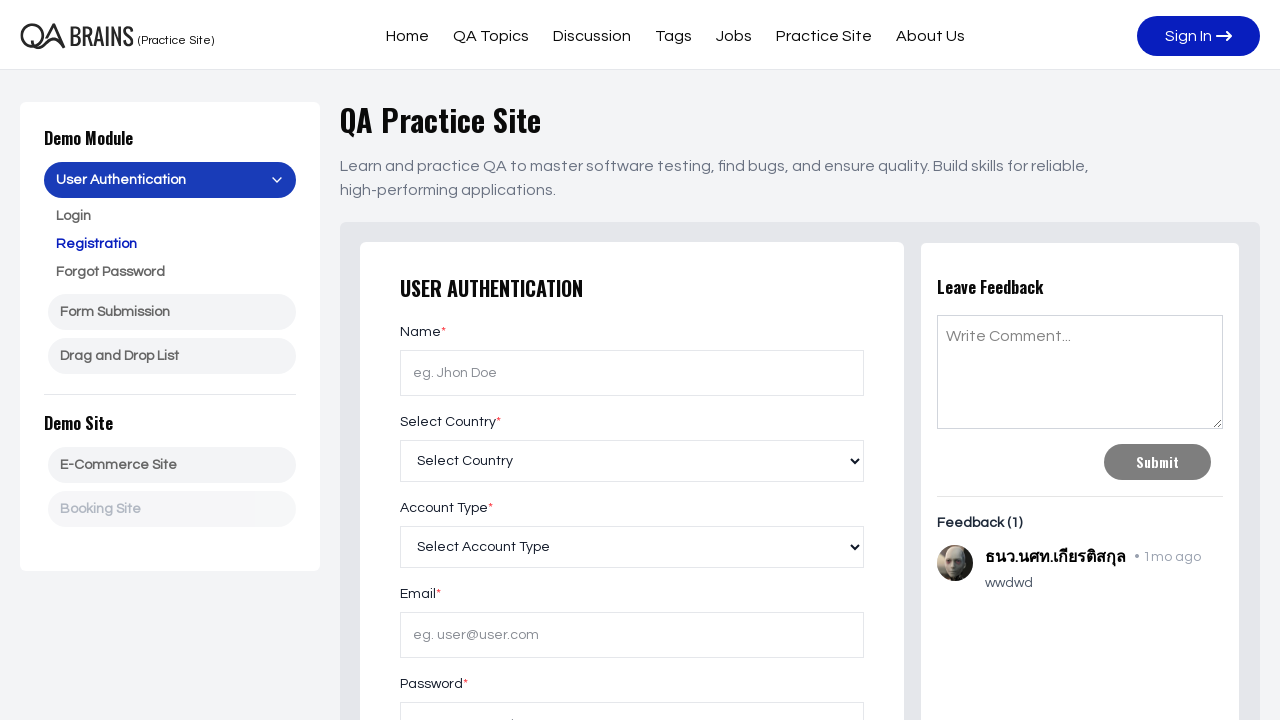

Waited 2 seconds for page to load
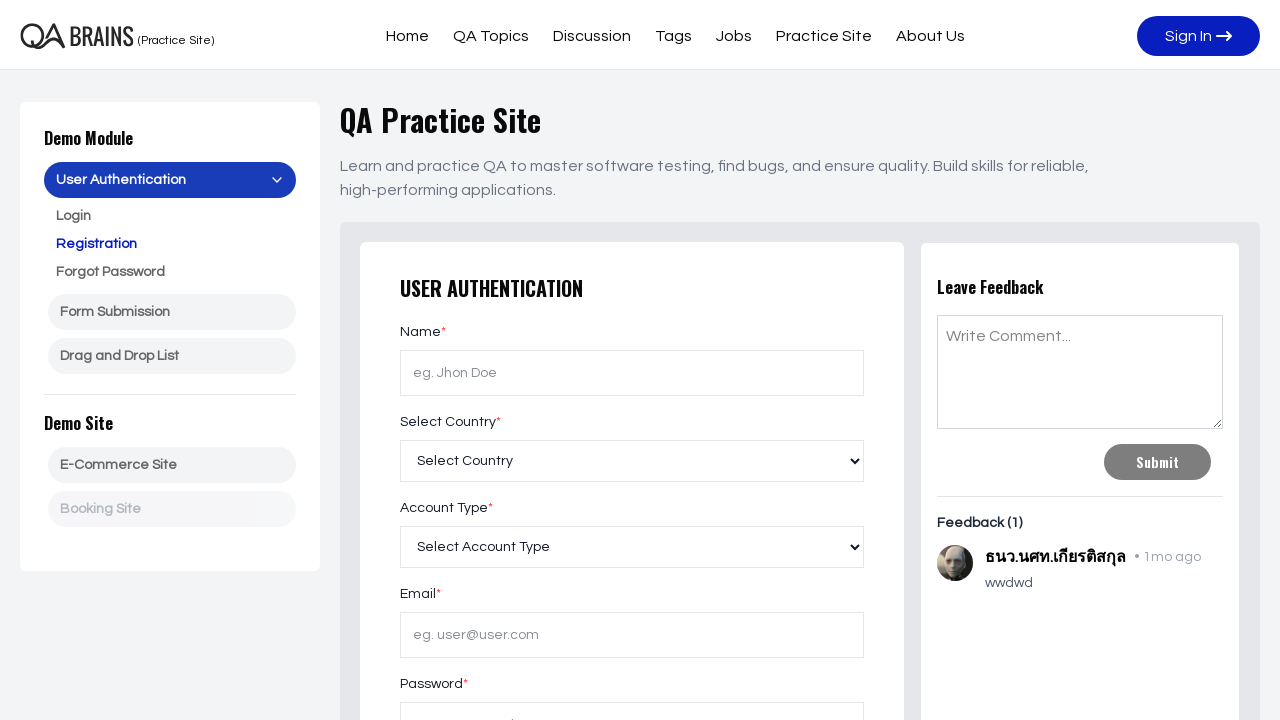

Located the name input field by ID
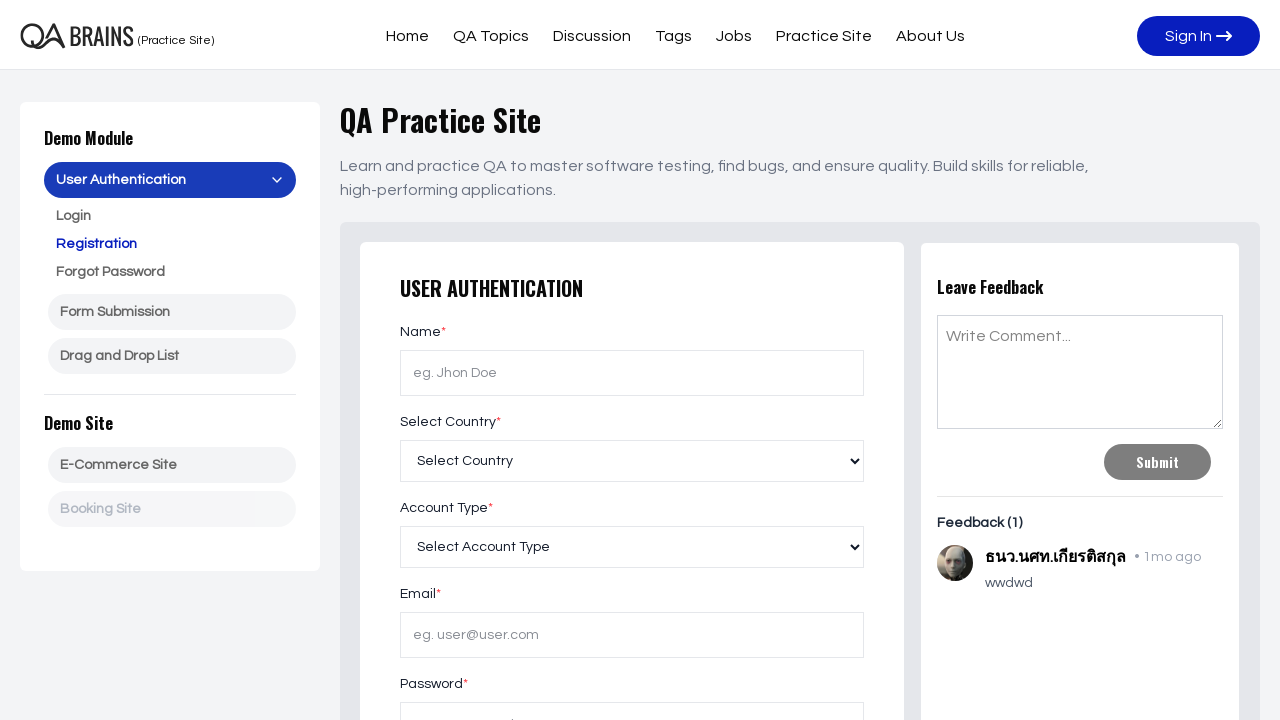

Retrieved maxlength attribute: None
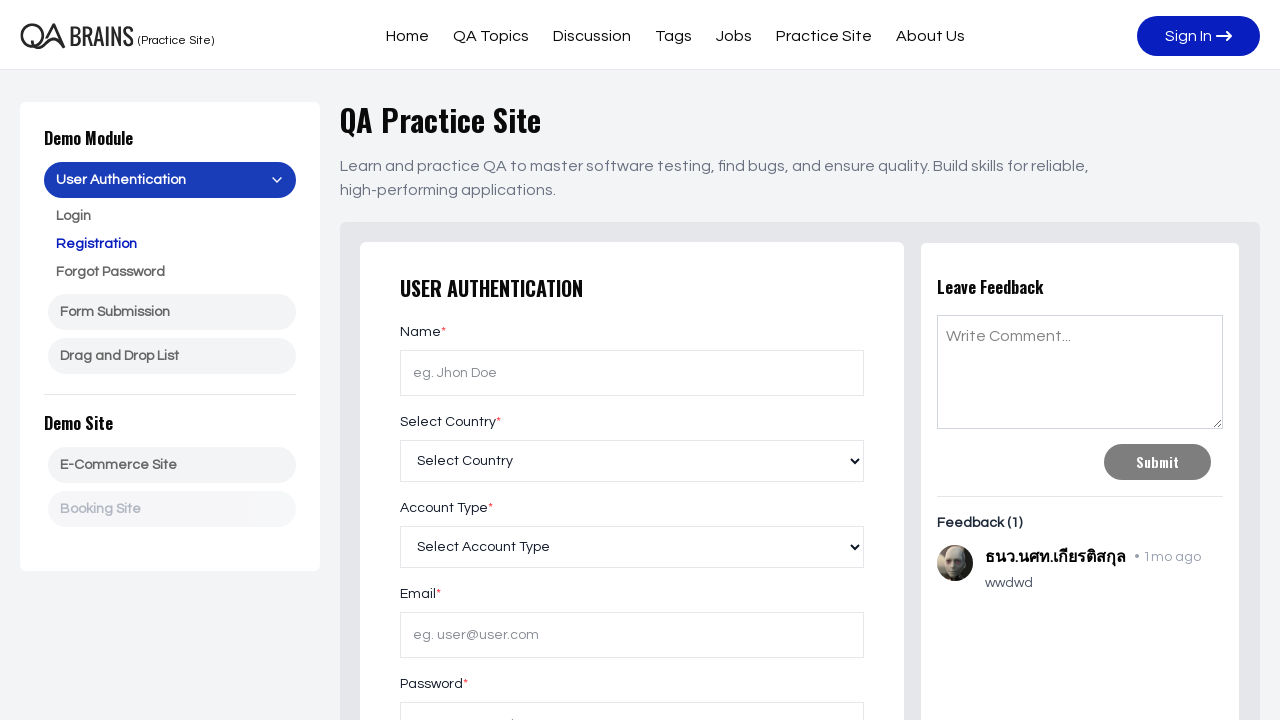

Filled name input with 300 'A' characters to test maxlength constraint on xpath=//input[@id='name']
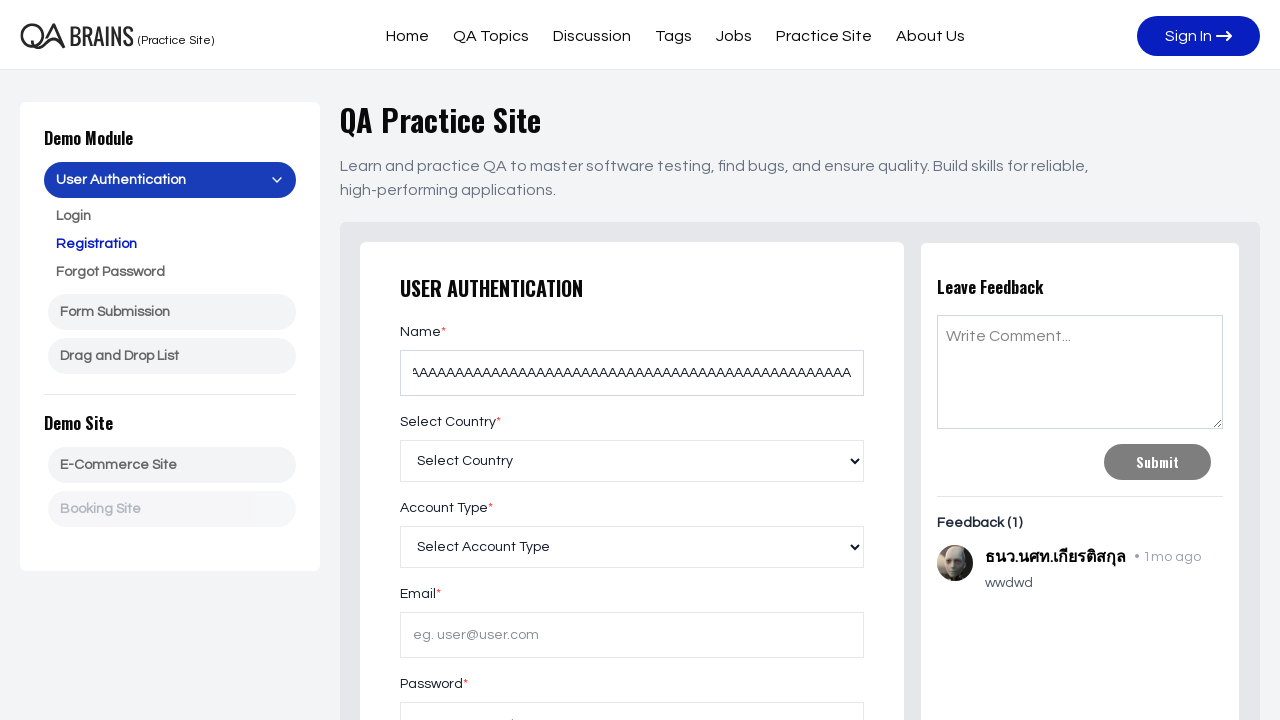

Retrieved actual input value (length: 300)
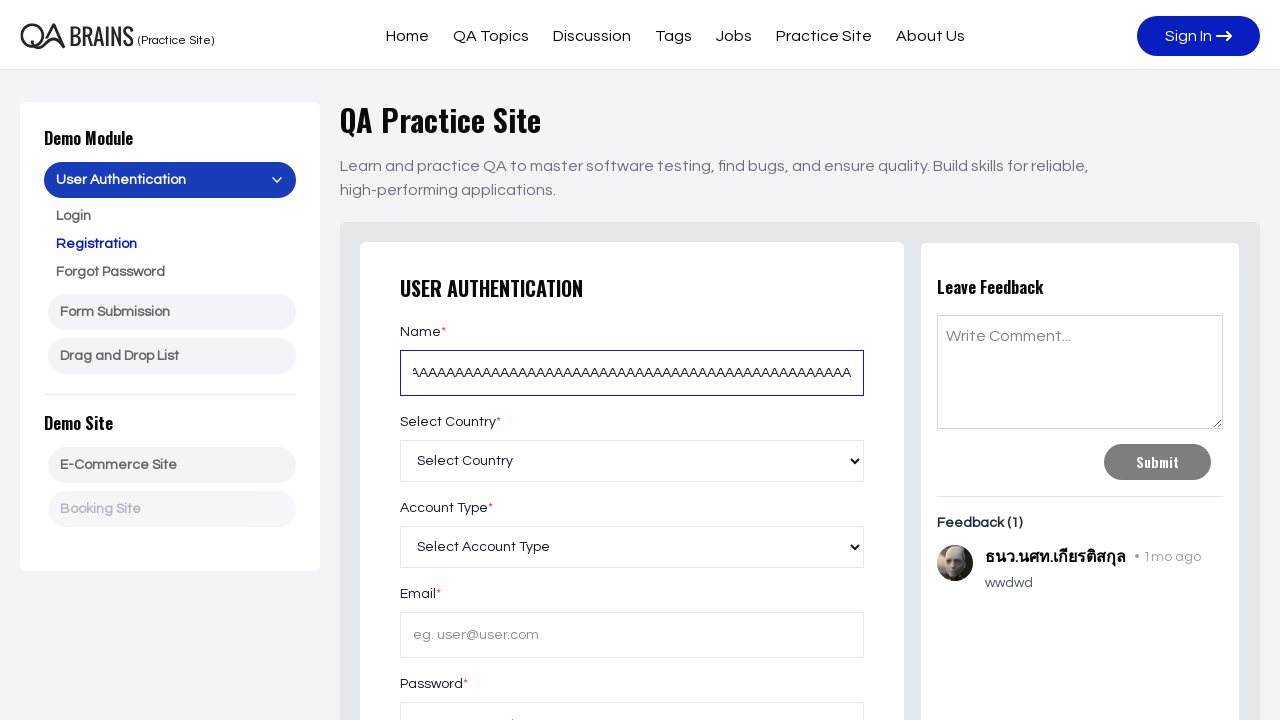

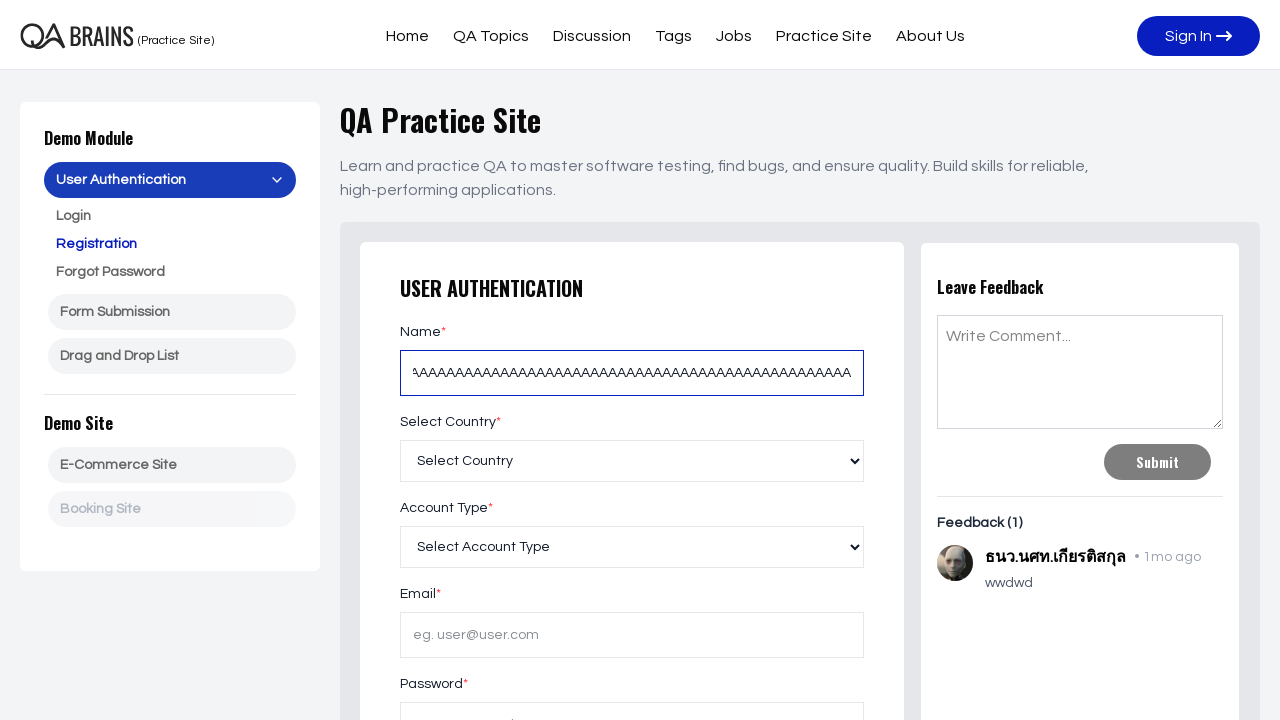